Tests form interaction by extracting a value from an image element's attribute, calculating a mathematical function, filling in the answer, checking a checkbox, selecting a radio button, and submitting the form.

Starting URL: http://suninjuly.github.io/get_attribute.html

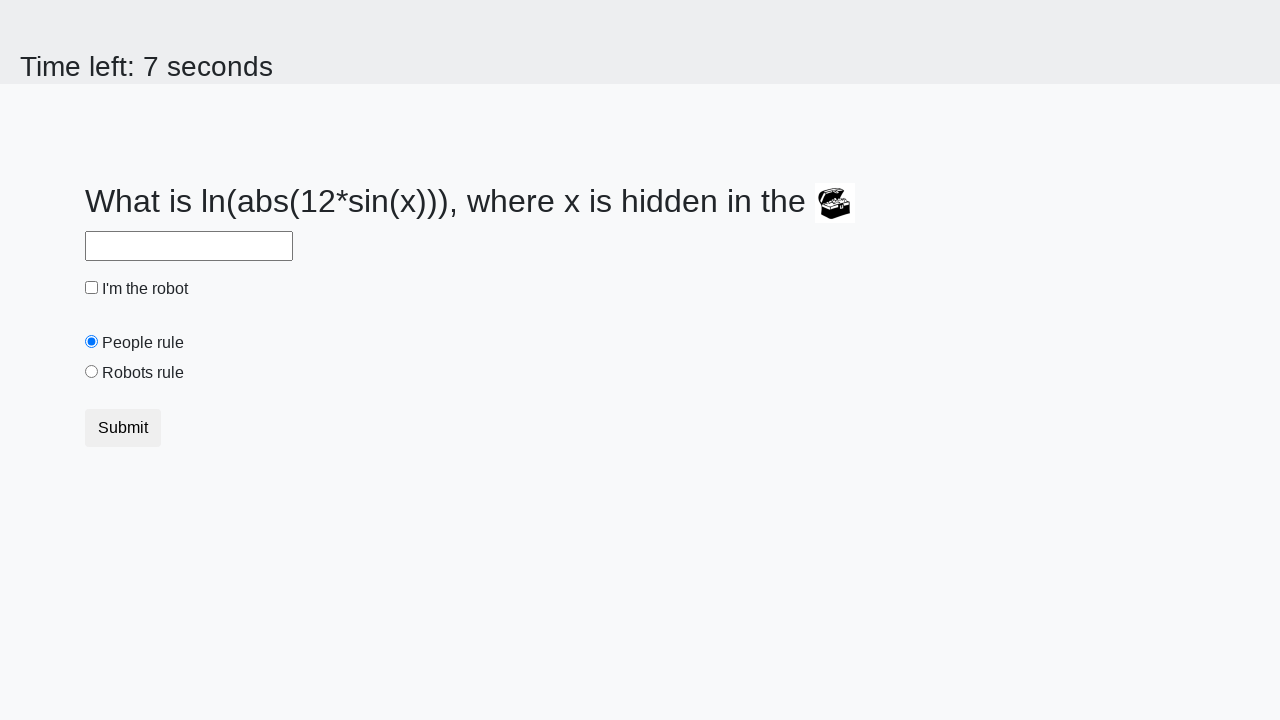

Located treasure image element
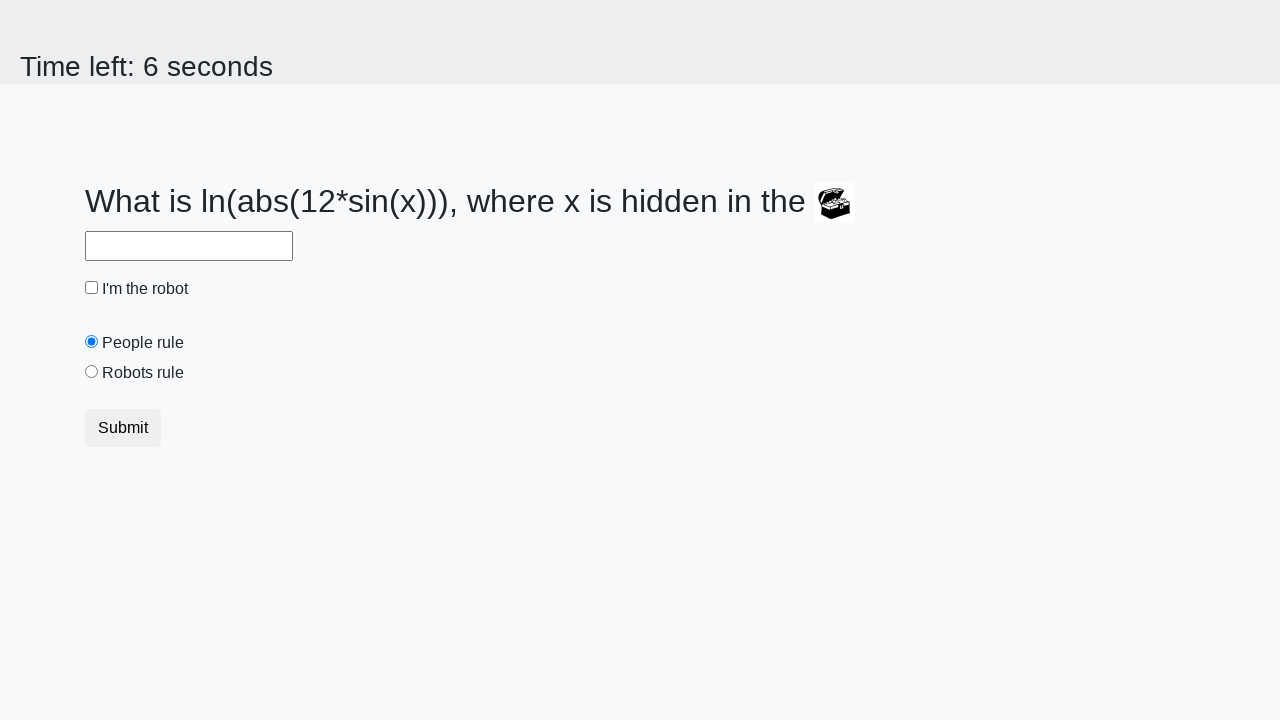

Extracted 'valuex' attribute from treasure element
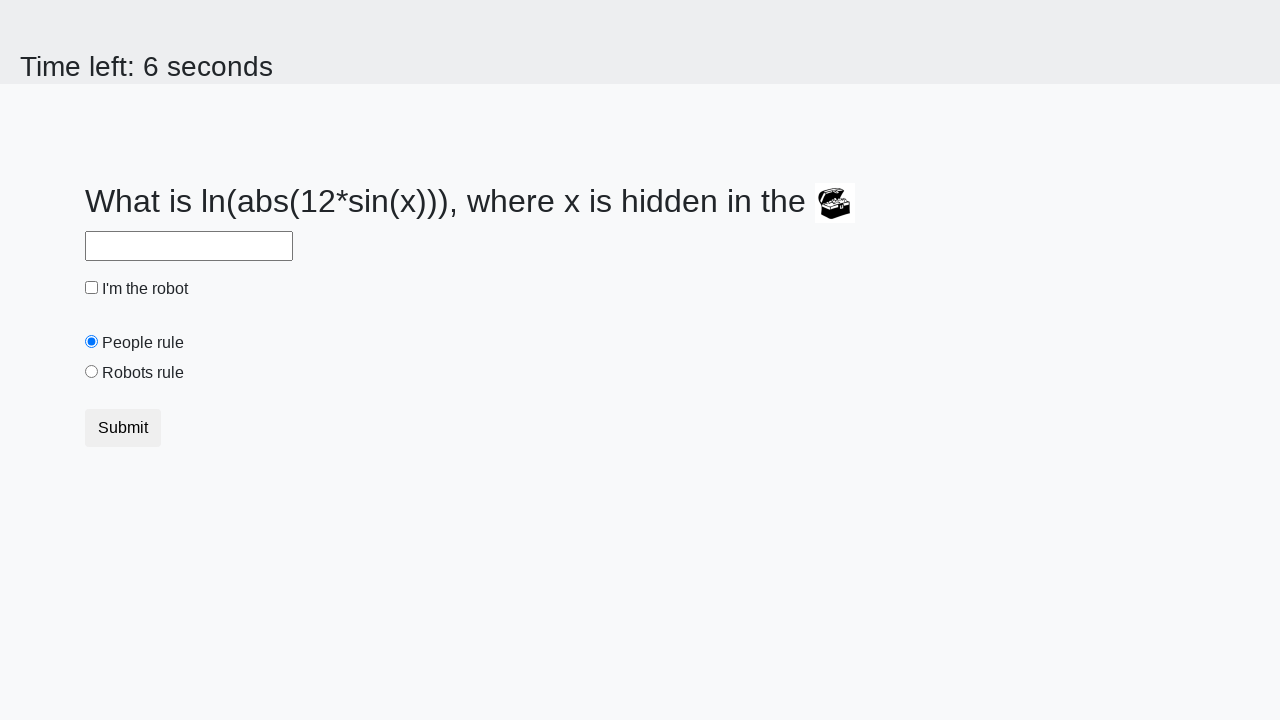

Calculated answer using mathematical function: 1.3503520575507648
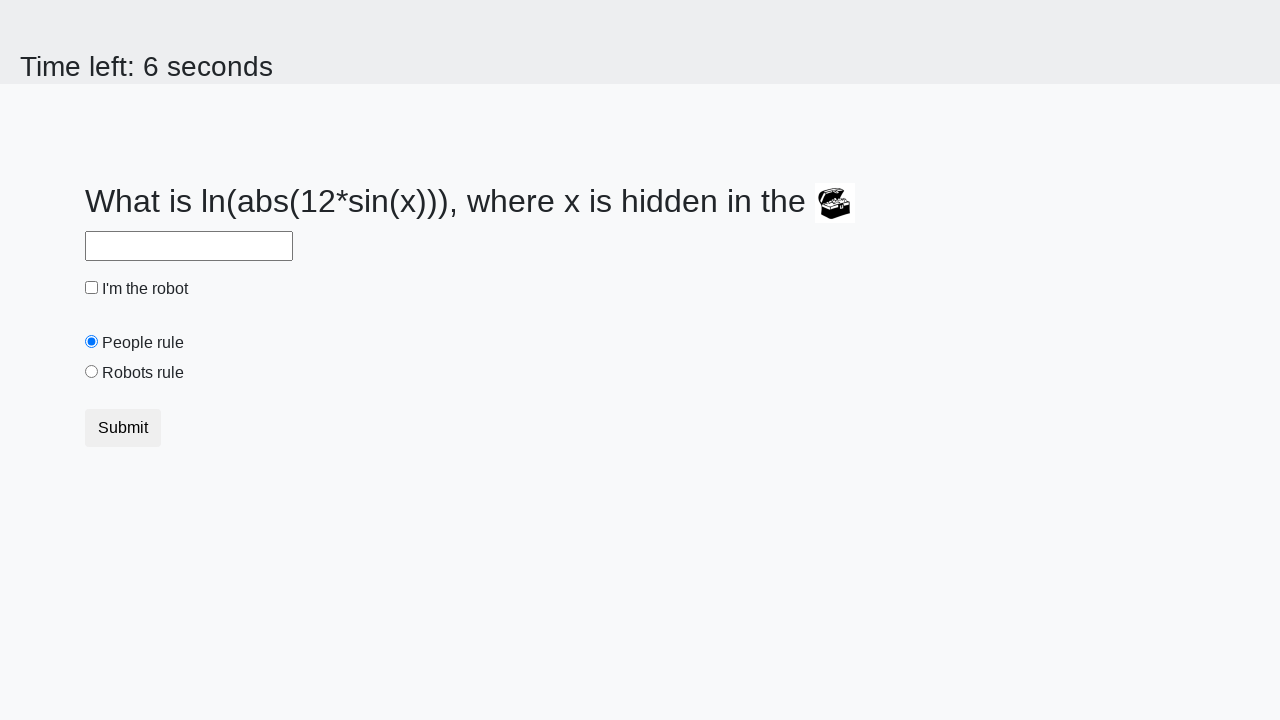

Filled answer field with calculated value: 1.3503520575507648 on #answer
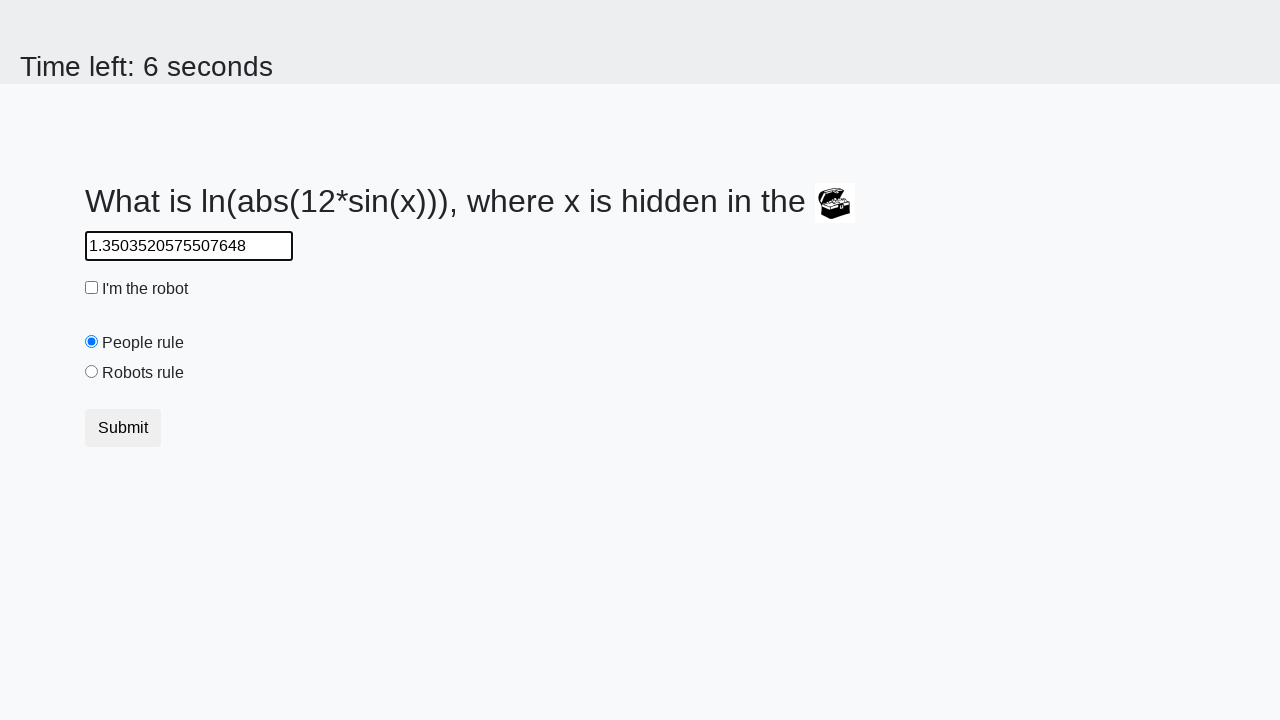

Checked 'I'm the robot' checkbox at (92, 288) on #robotCheckbox
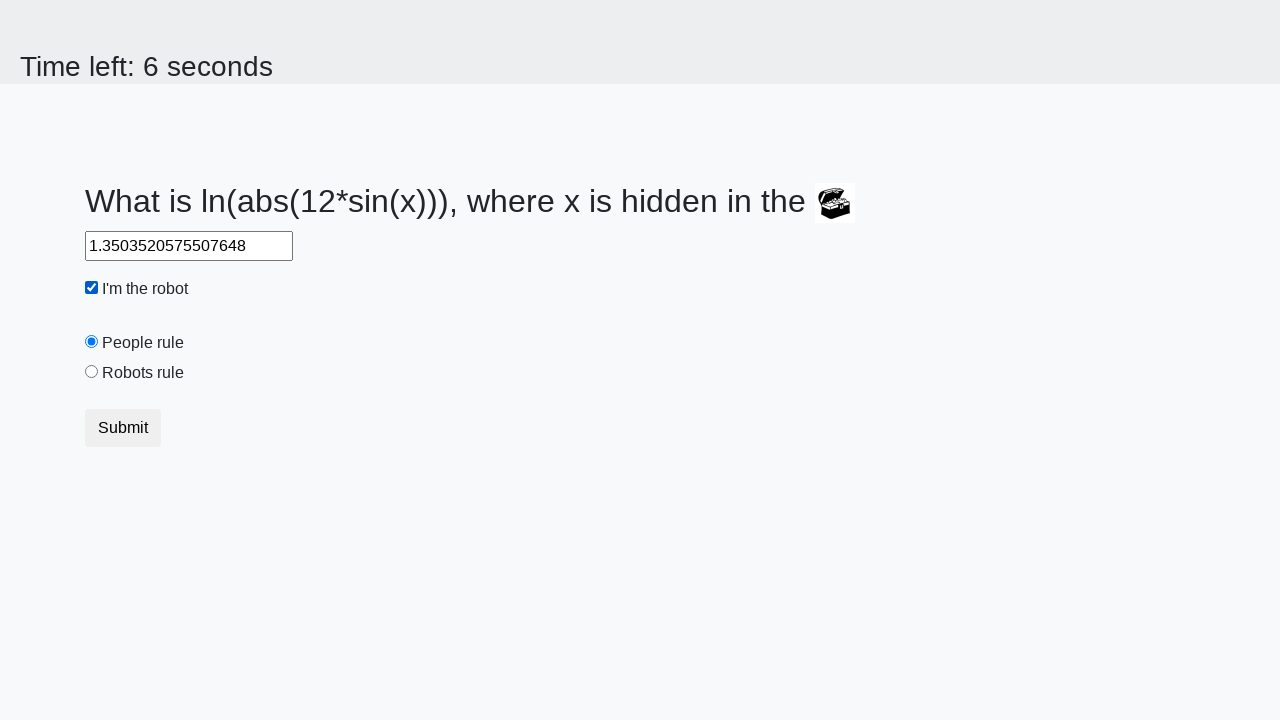

Selected 'Robots rule!' radio button at (92, 372) on #robotsRule
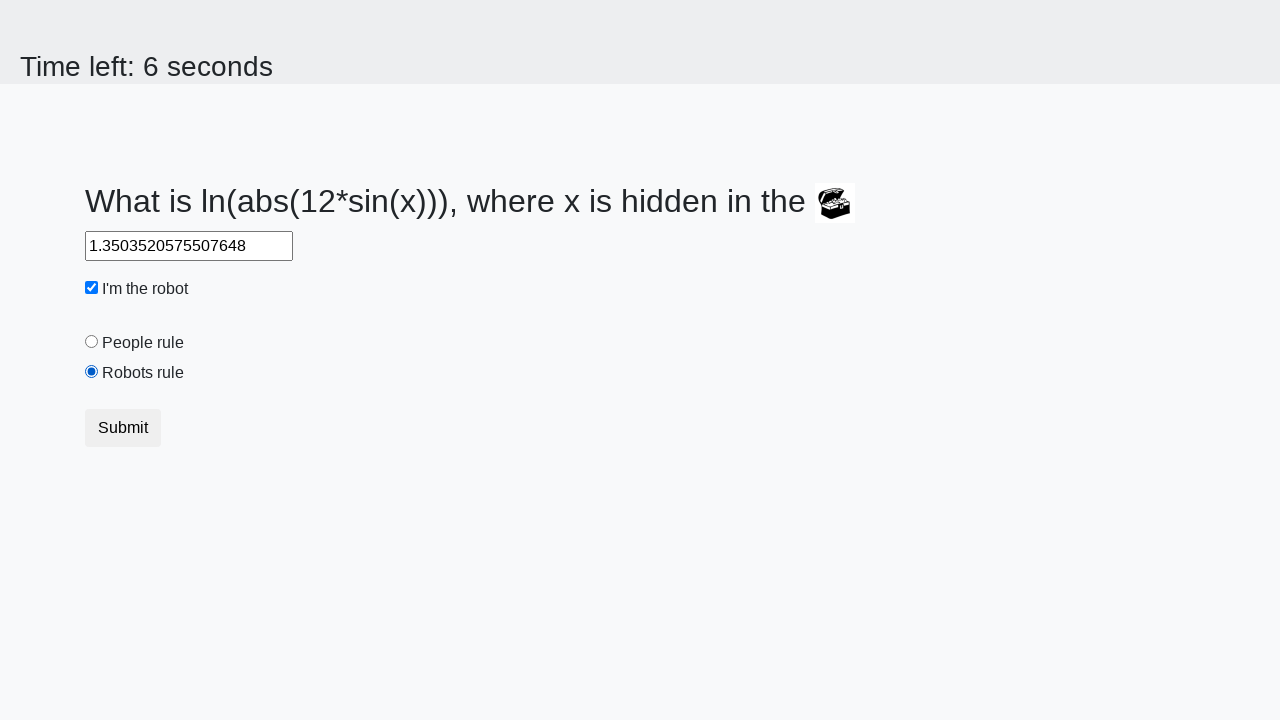

Clicked Submit button at (123, 428) on button[type='submit']
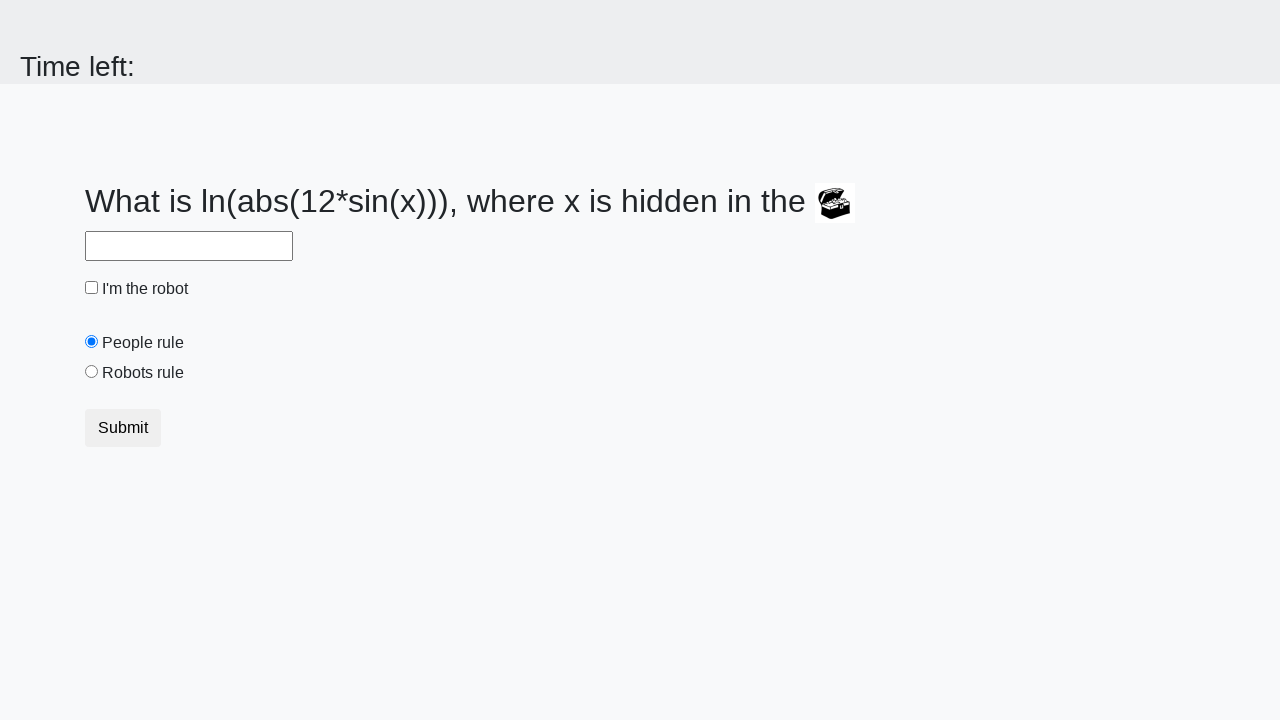

Waited for form submission to complete
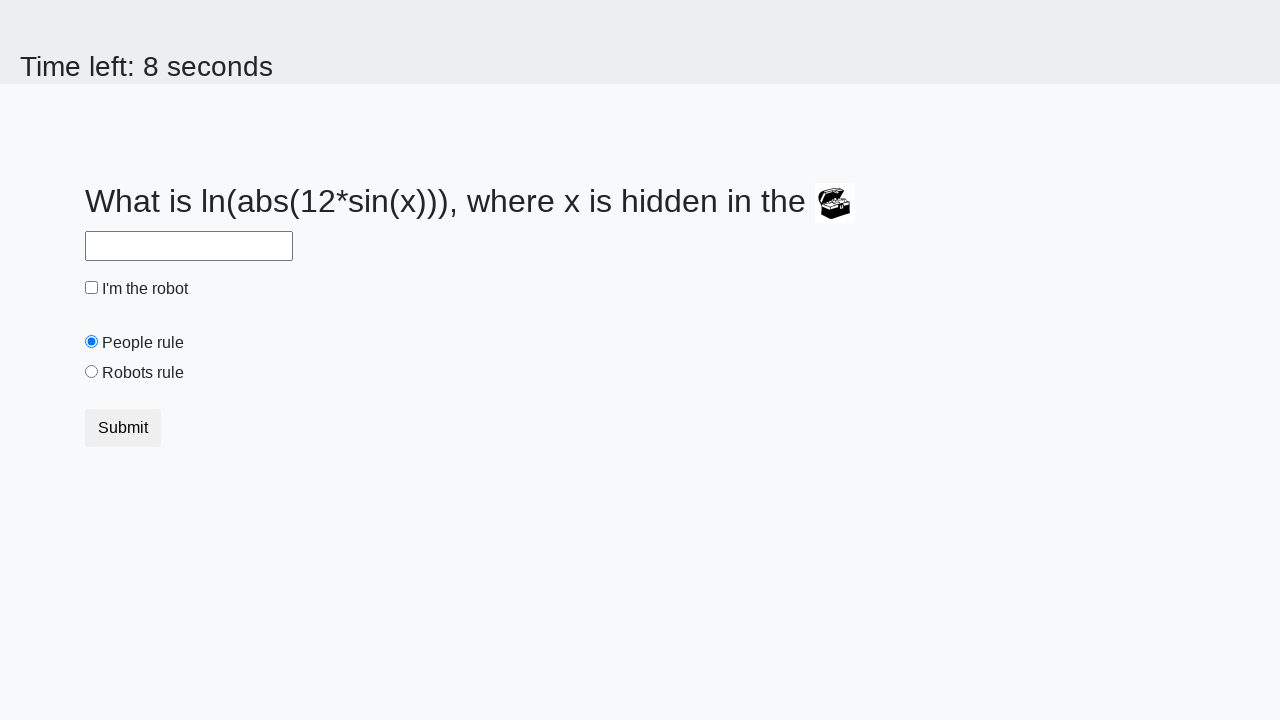

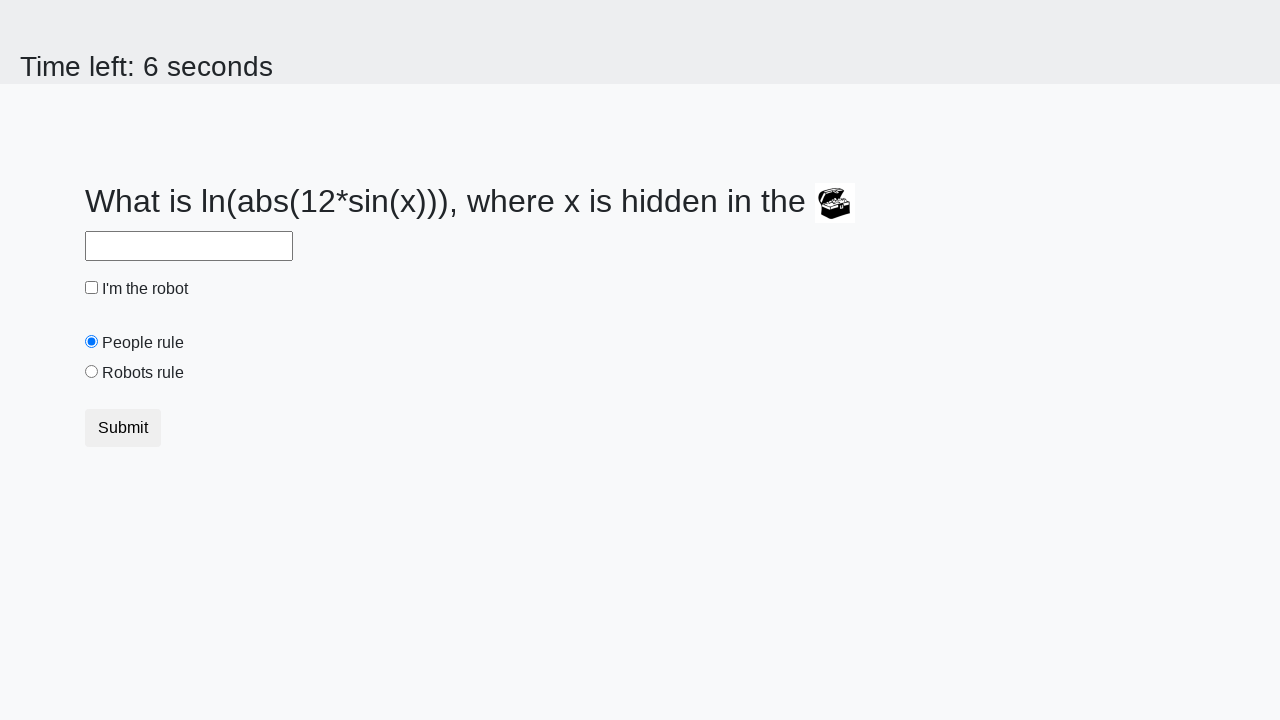